Tests opening multiple links from a footer column in new tabs and retrieving their page titles

Starting URL: https://rahulshettyacademy.com/AutomationPractice/

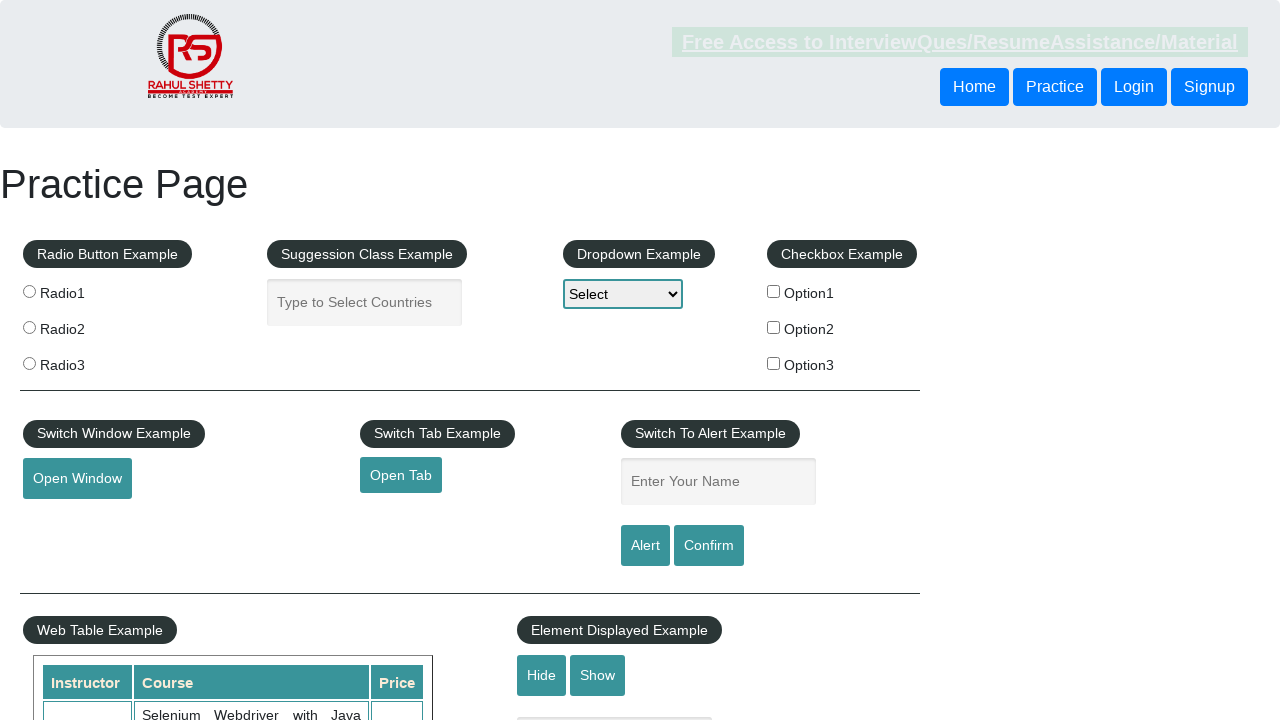

Located footer section with ID 'gf-BIG'
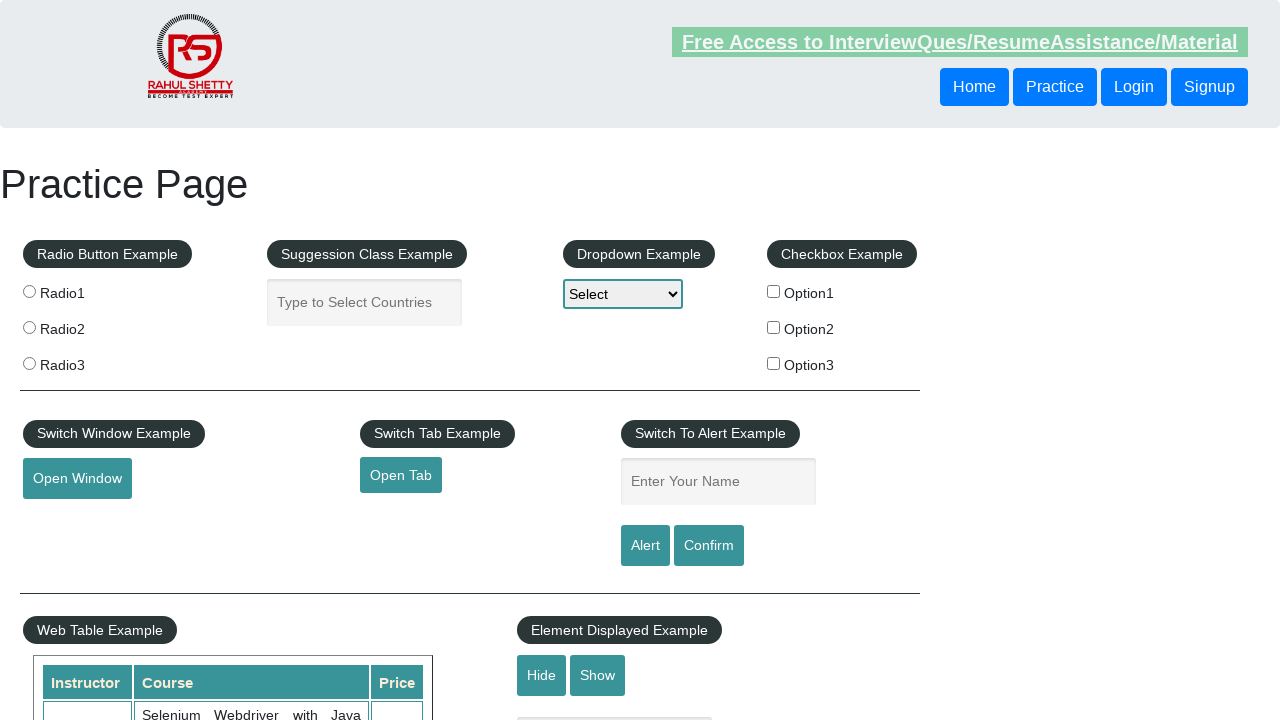

Located first column in footer table
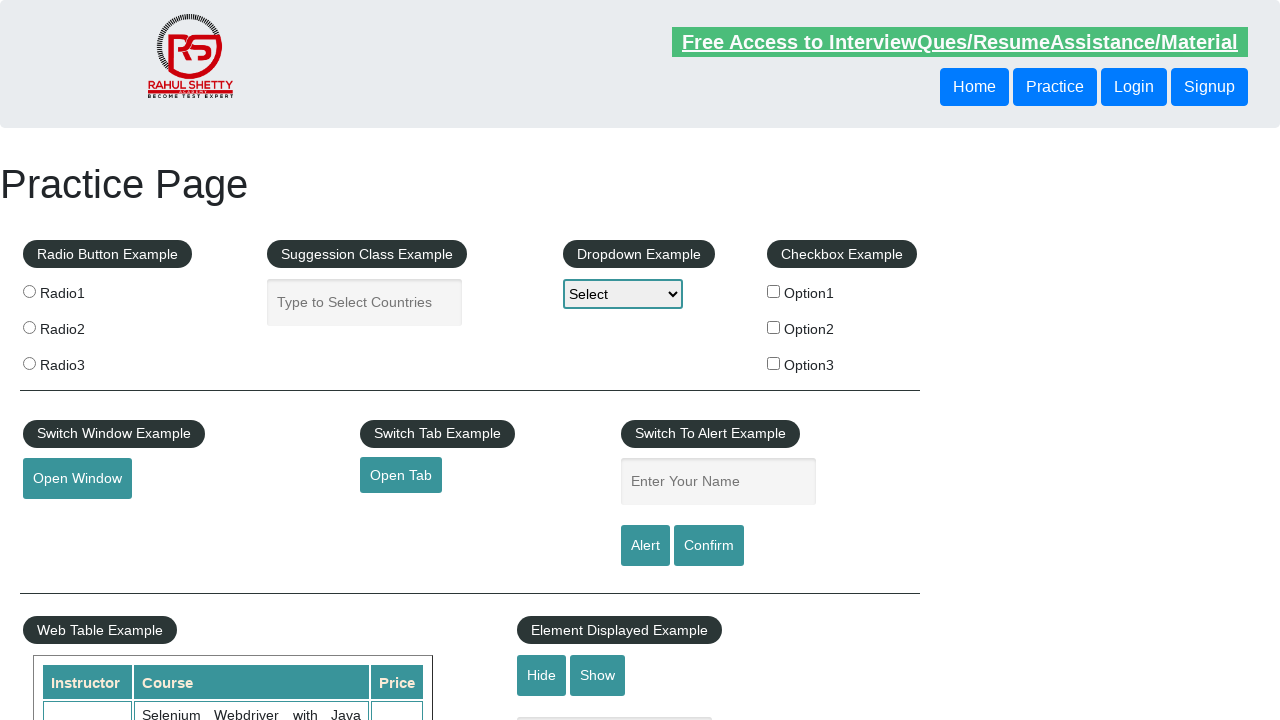

Retrieved all 5 links from footer column
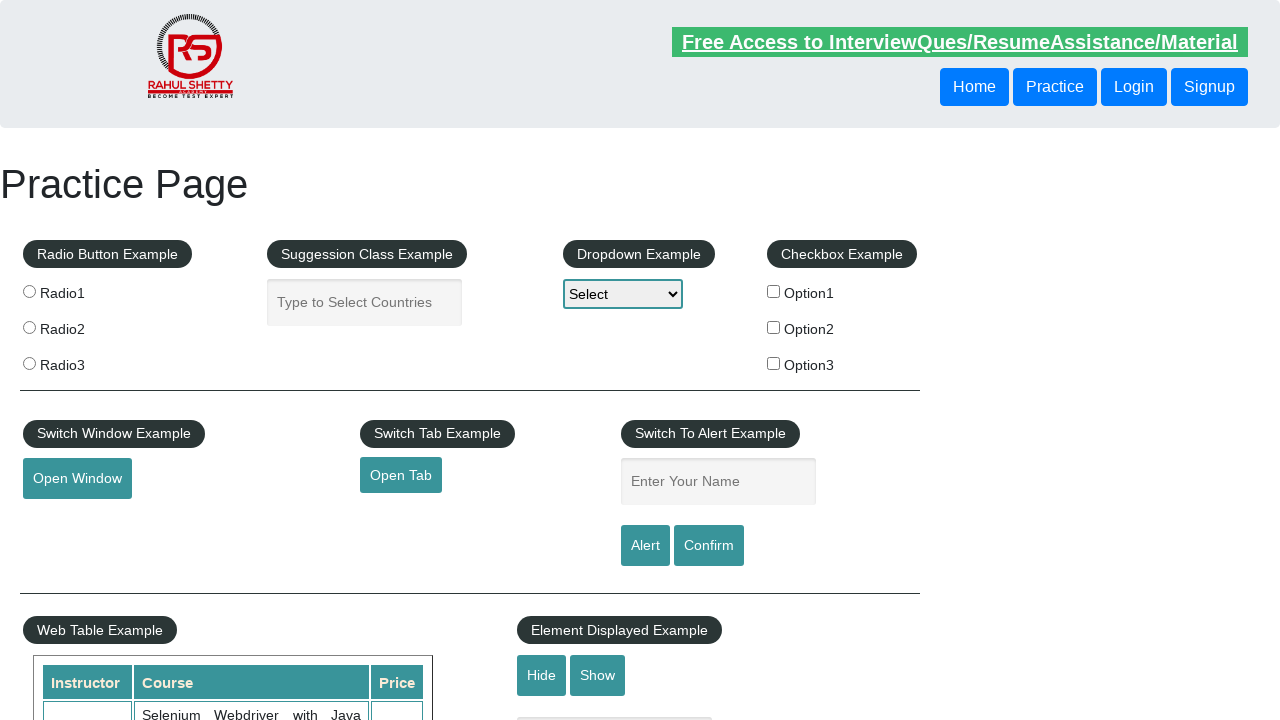

Stored reference to original tab
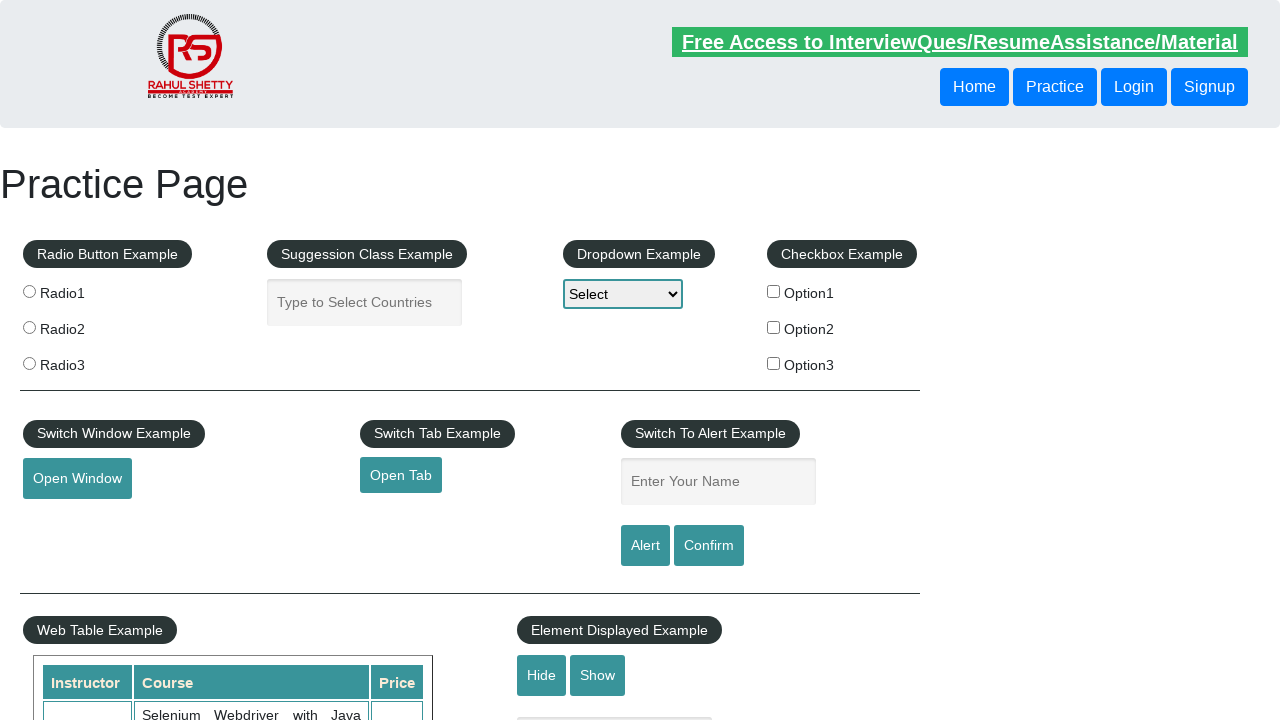

Retrieved href from link 1: http://www.restapitutorial.com/
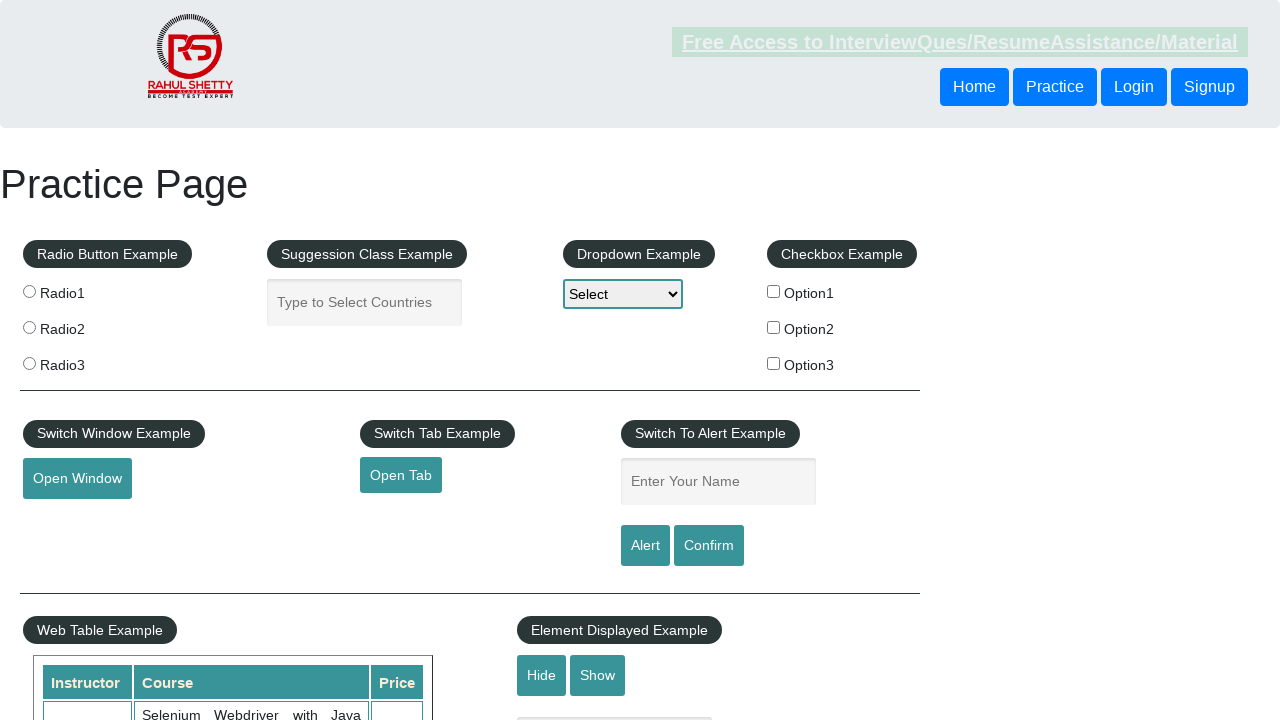

Created new page/tab for link 1
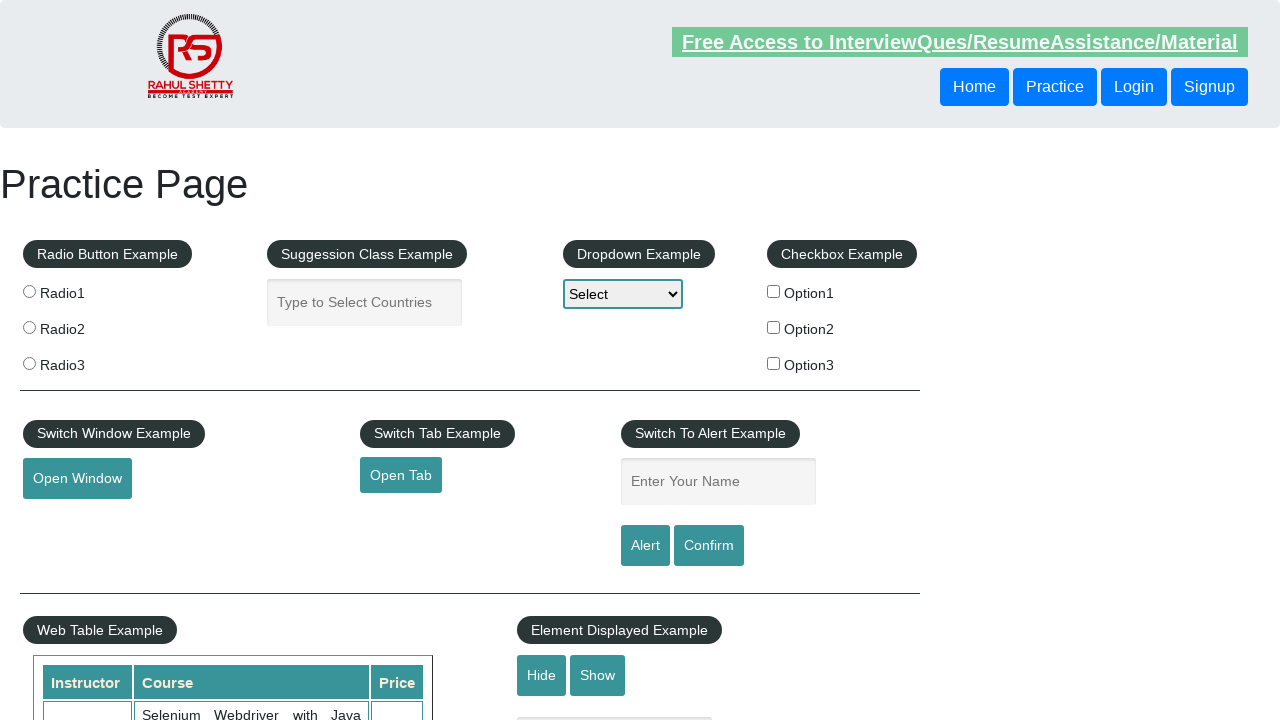

Navigated new tab to http://www.restapitutorial.com/
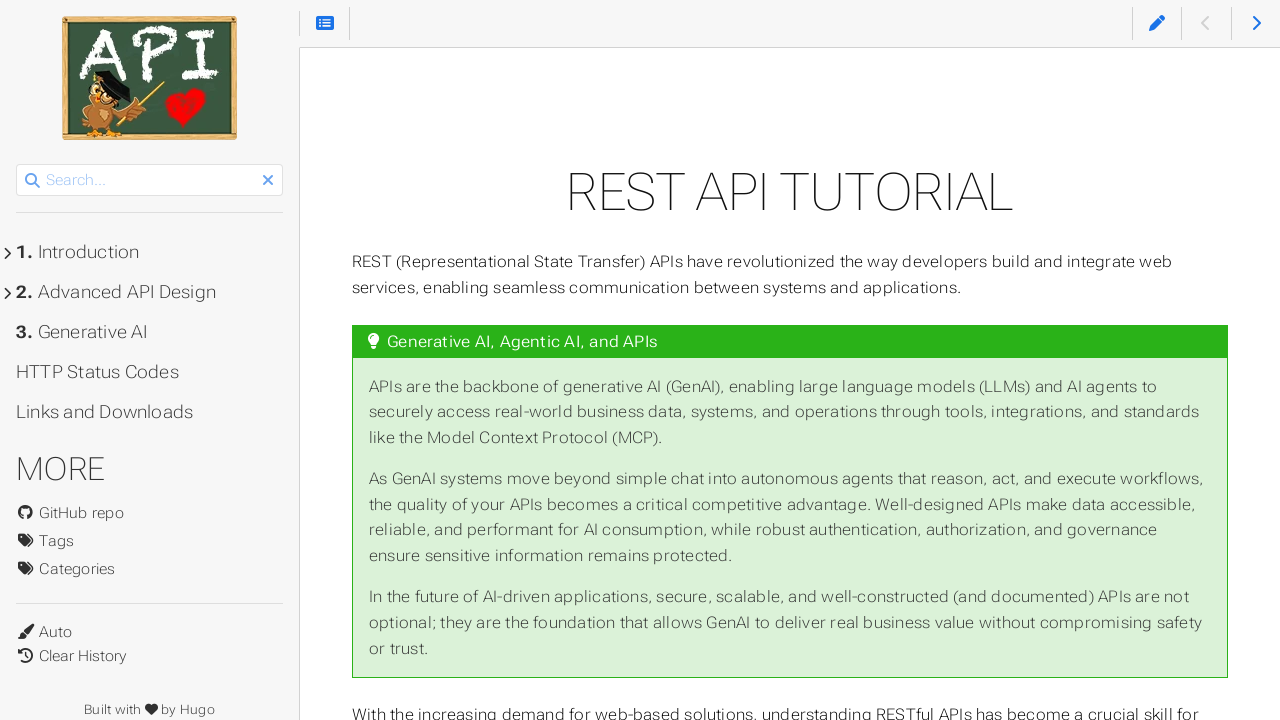

Retrieved page title: REST API Tutorial
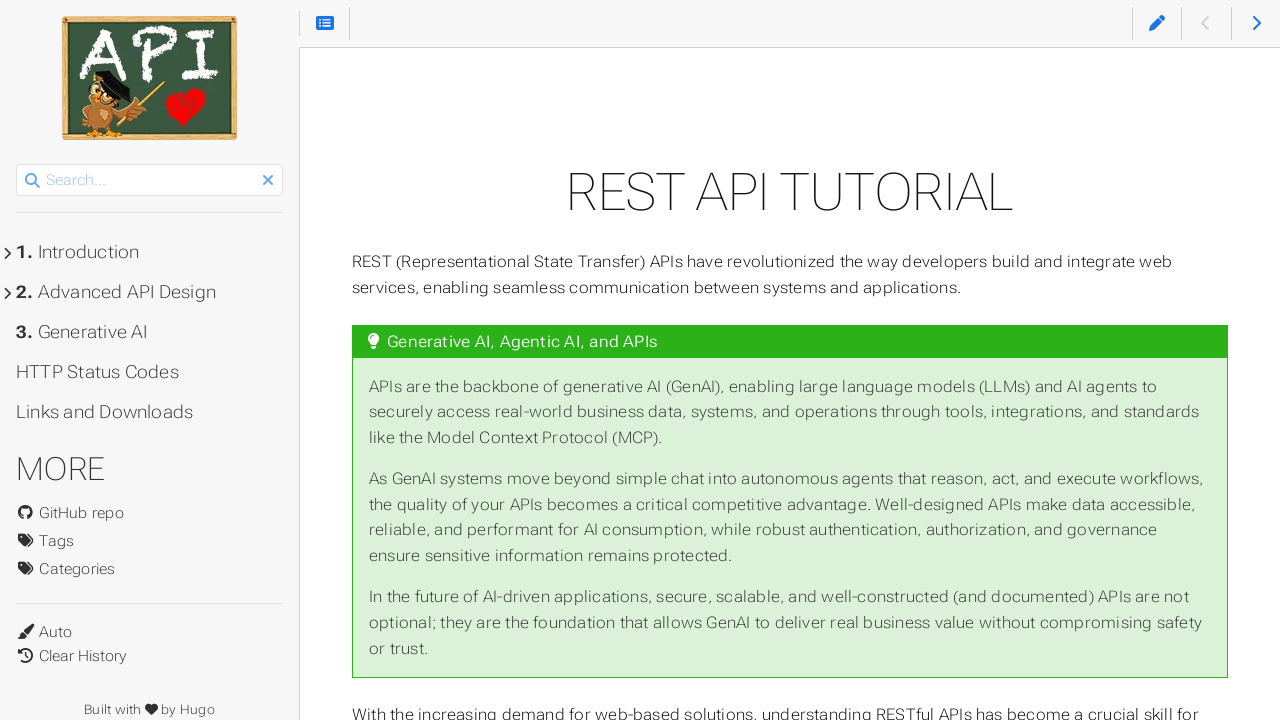

Retrieved href from link 2: https://www.soapui.org/
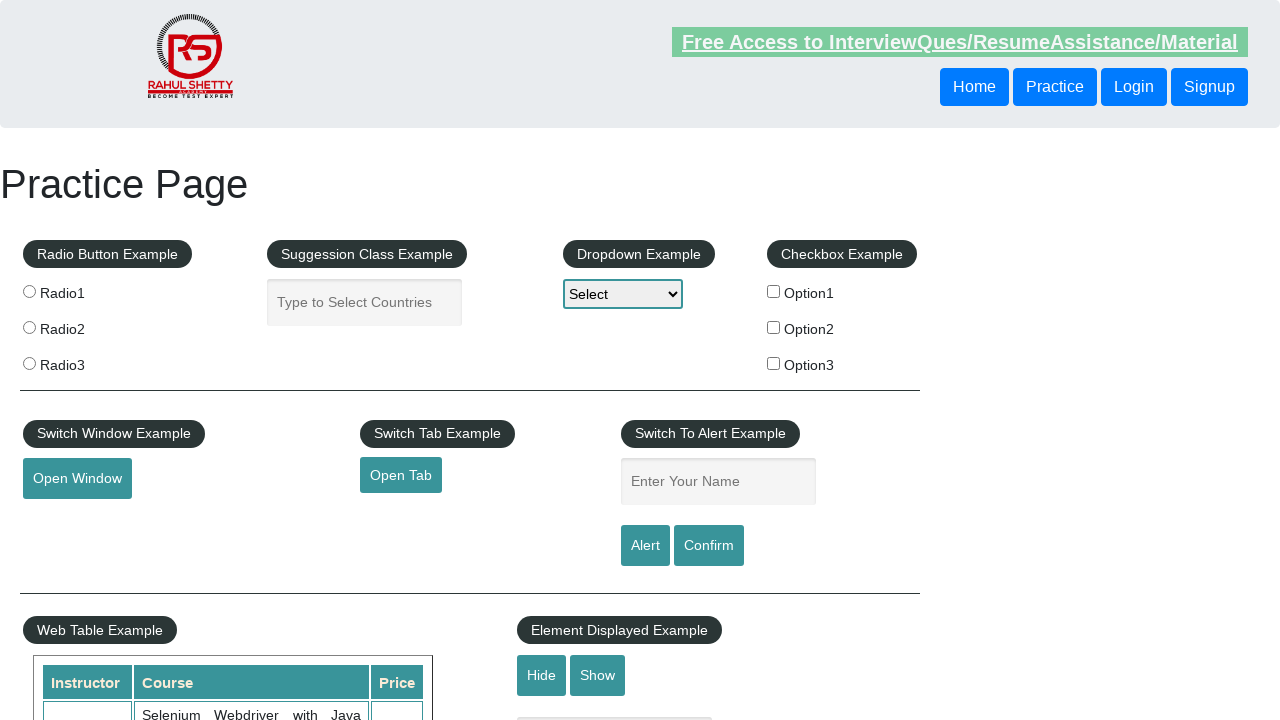

Created new page/tab for link 2
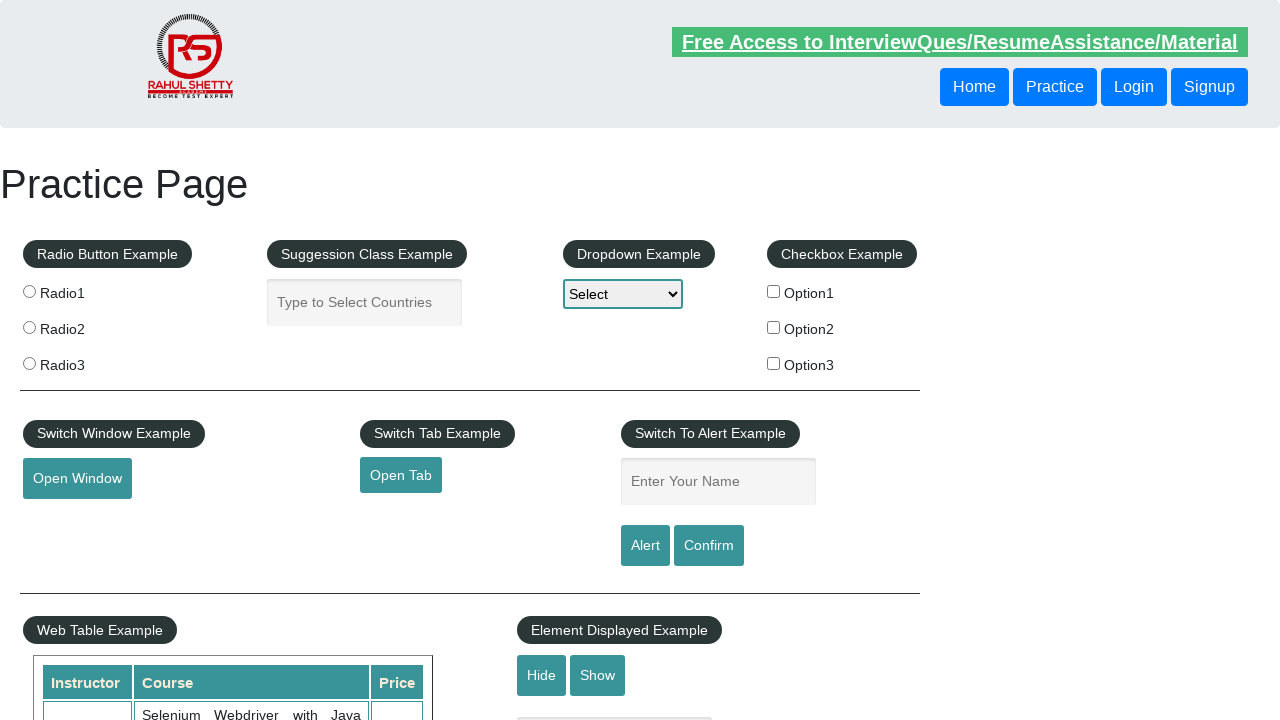

Navigated new tab to https://www.soapui.org/
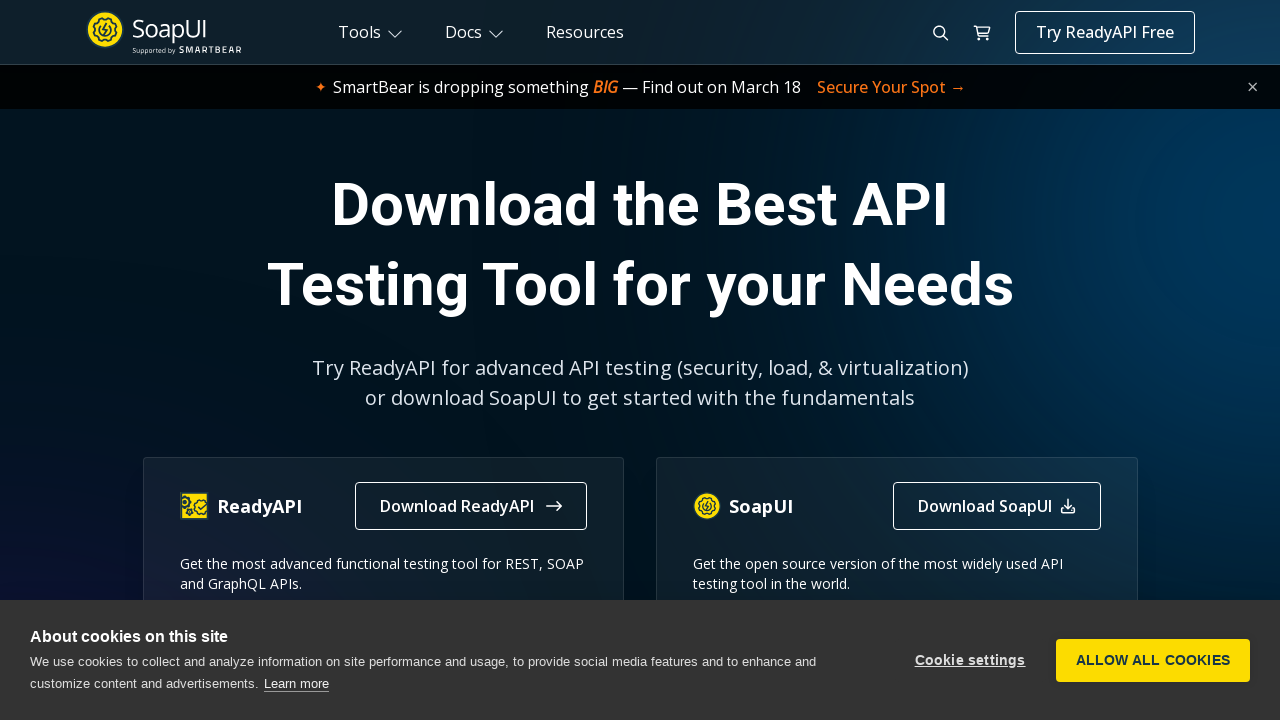

Retrieved page title: The World’s Most Popular API Testing Tool | SoapUI
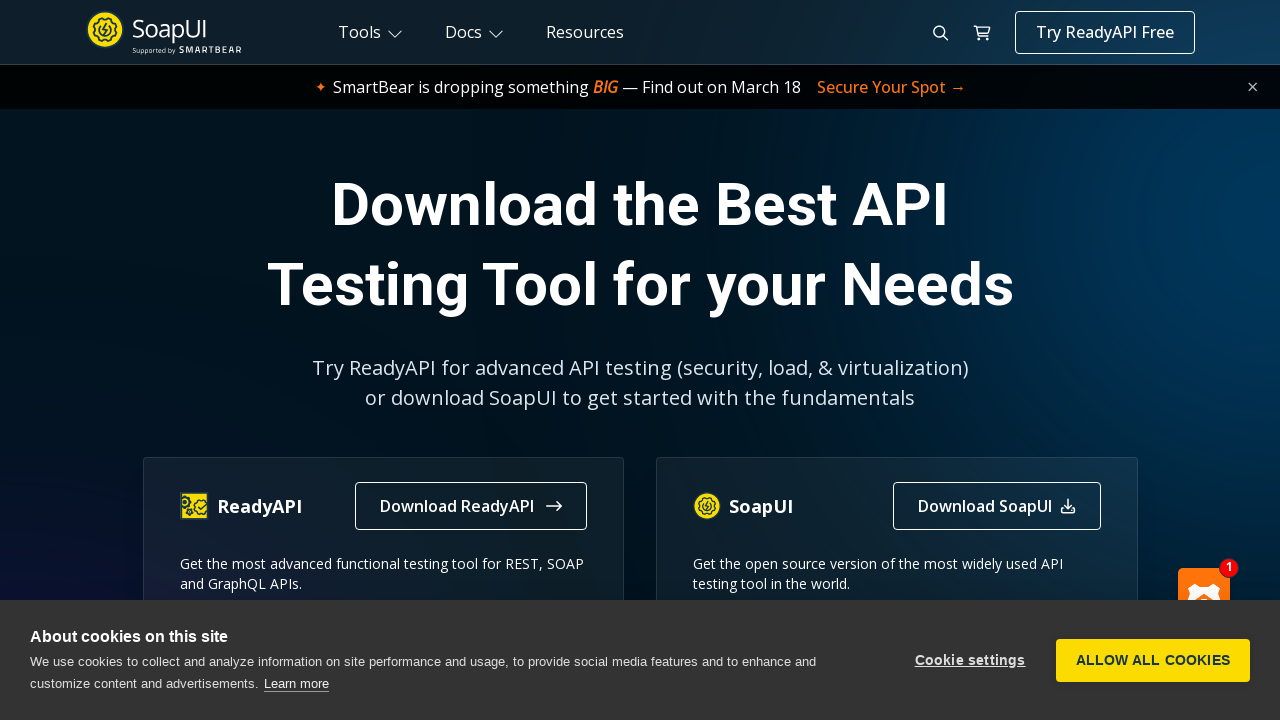

Retrieved href from link 3: https://courses.rahulshettyacademy.com/p/appium-tutorial
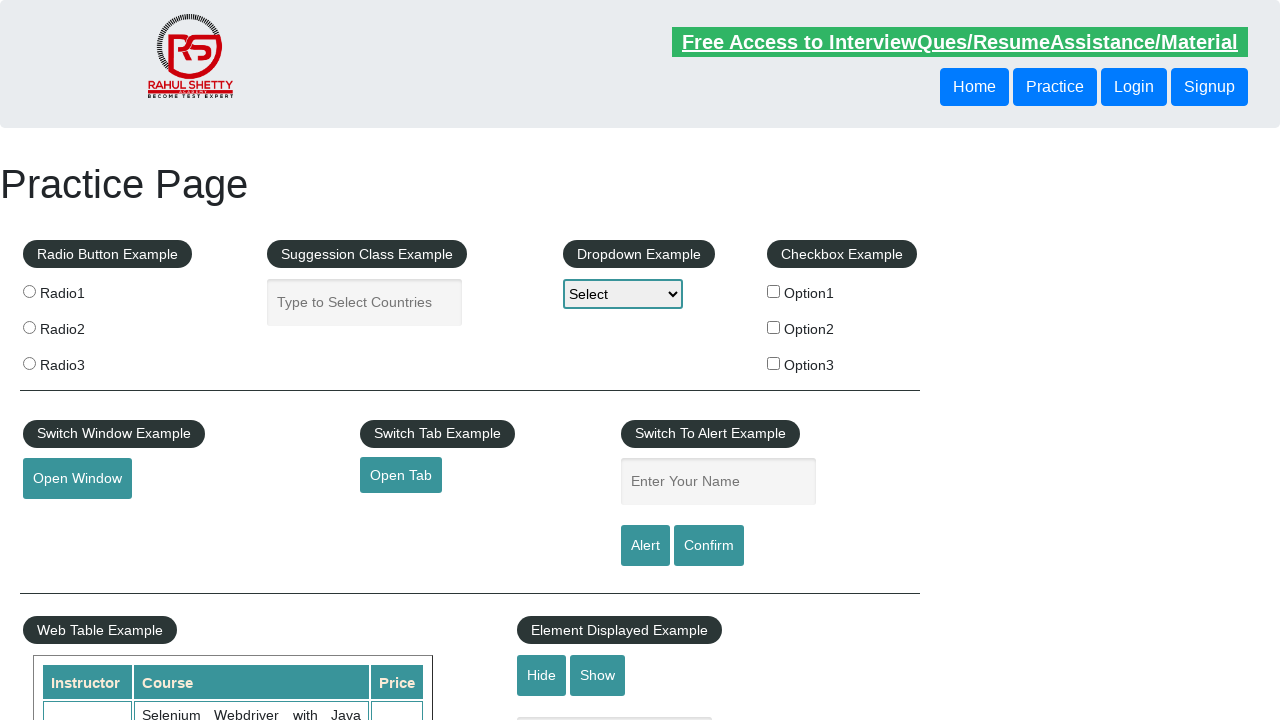

Created new page/tab for link 3
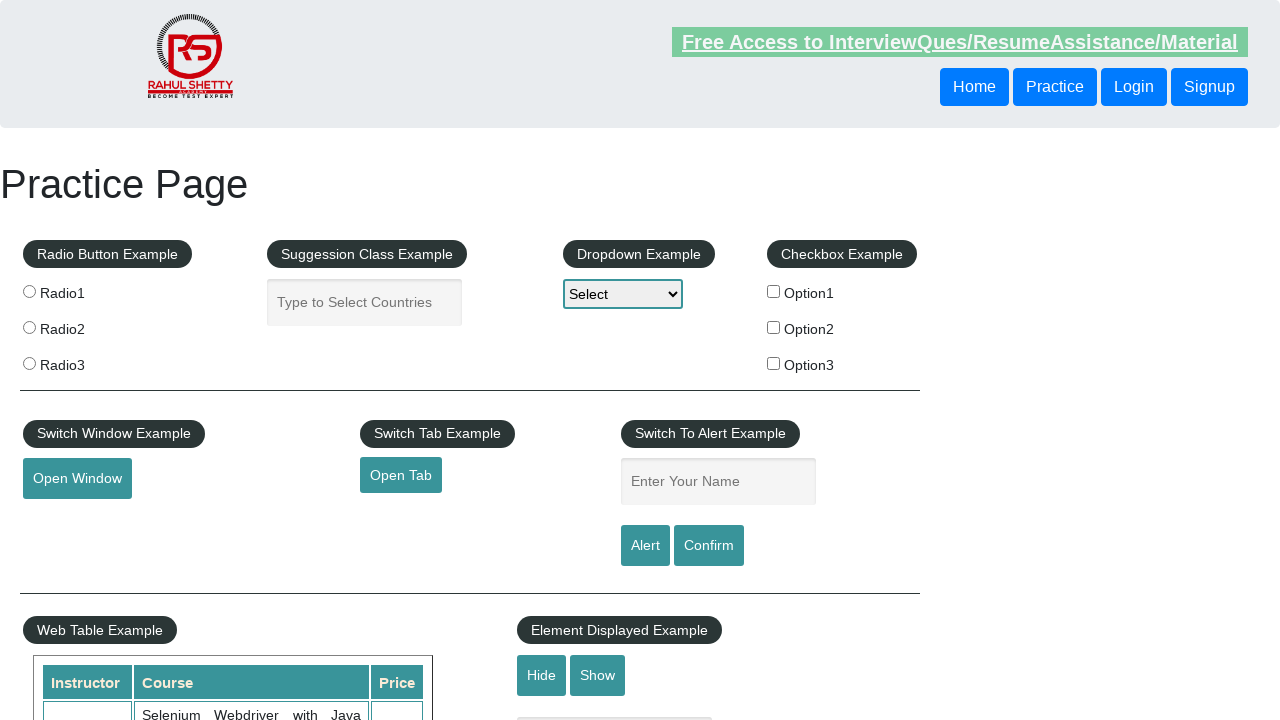

Navigated new tab to https://courses.rahulshettyacademy.com/p/appium-tutorial
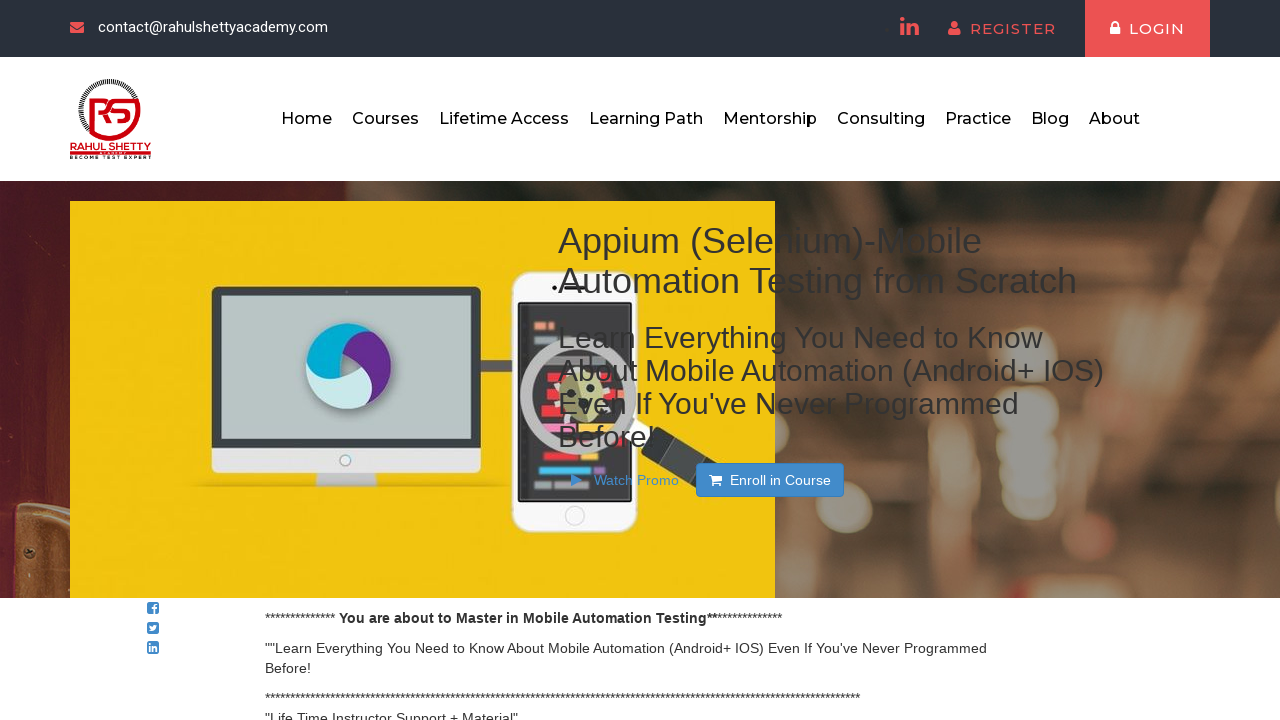

Retrieved page title: Appium tutorial for Mobile Apps testing | RahulShetty Academy | Rahul
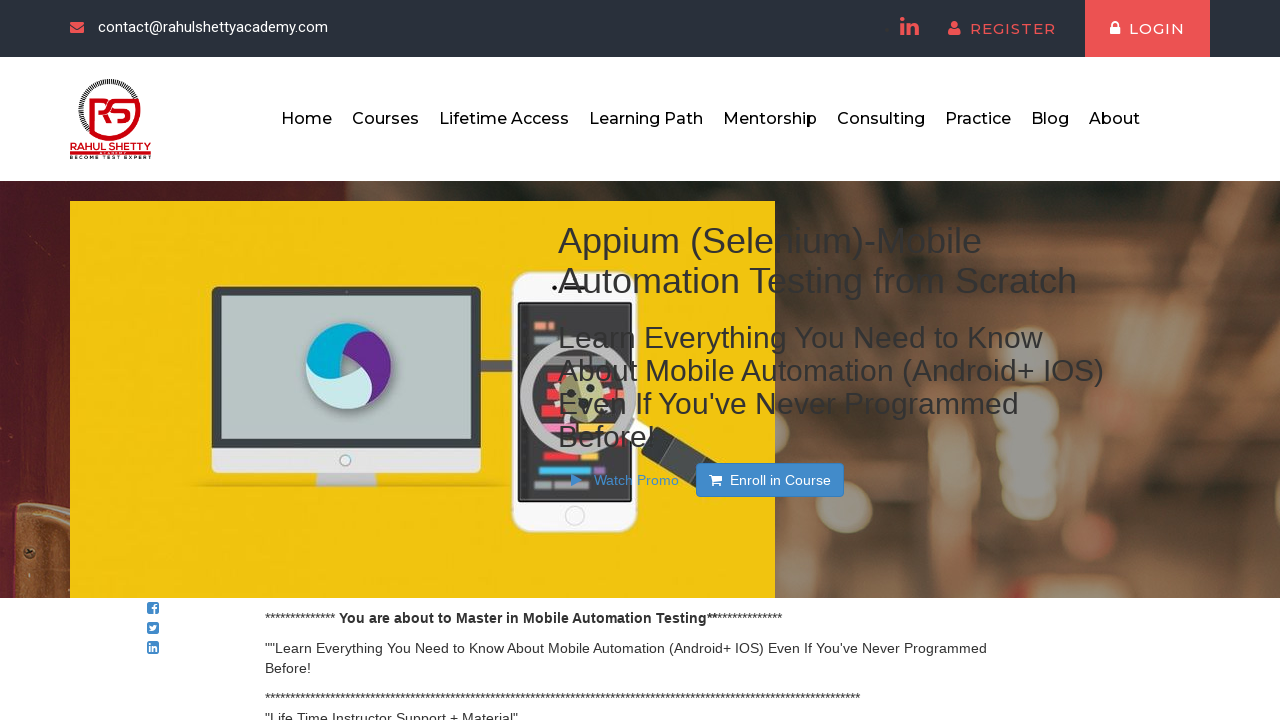

Retrieved href from link 4: https://jmeter.apache.org/
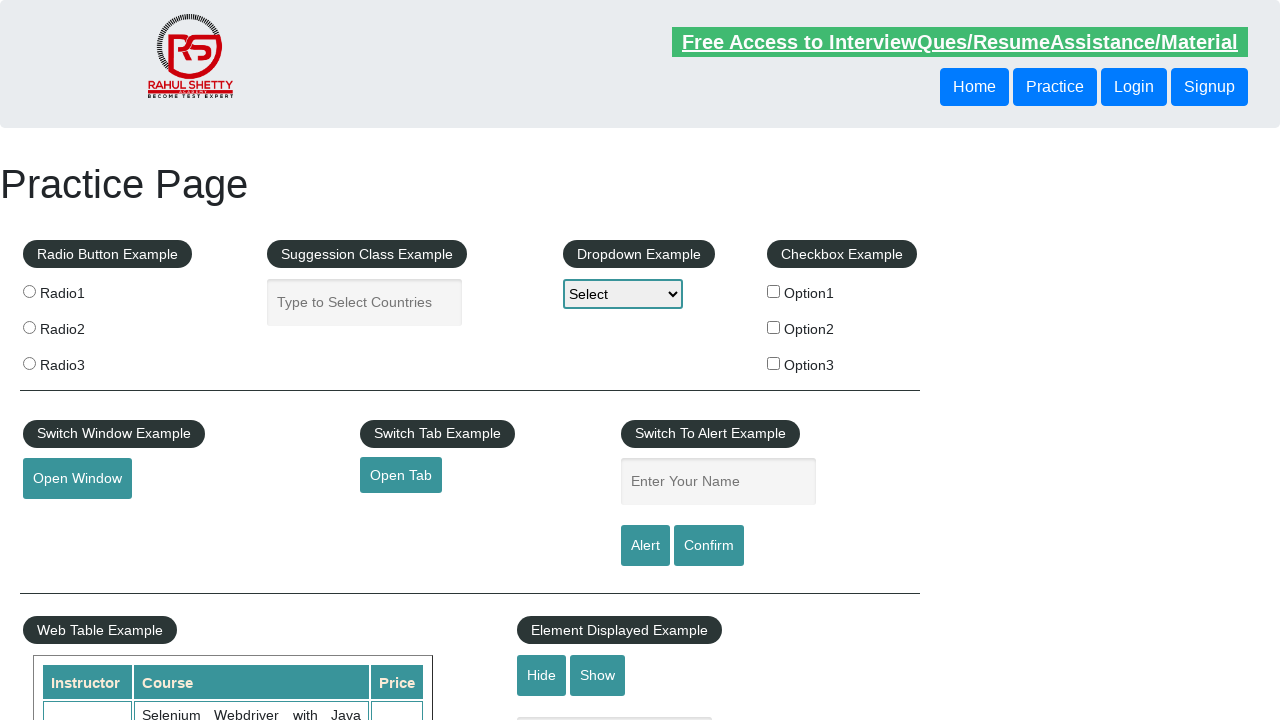

Created new page/tab for link 4
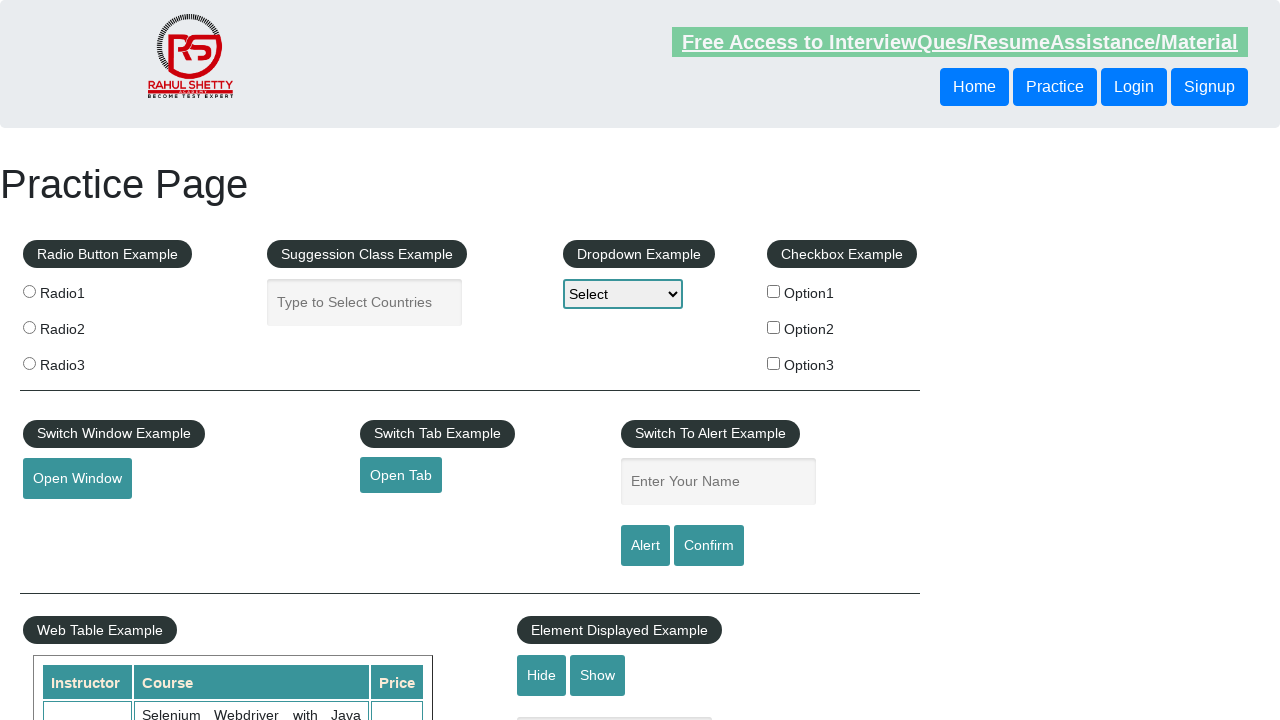

Navigated new tab to https://jmeter.apache.org/
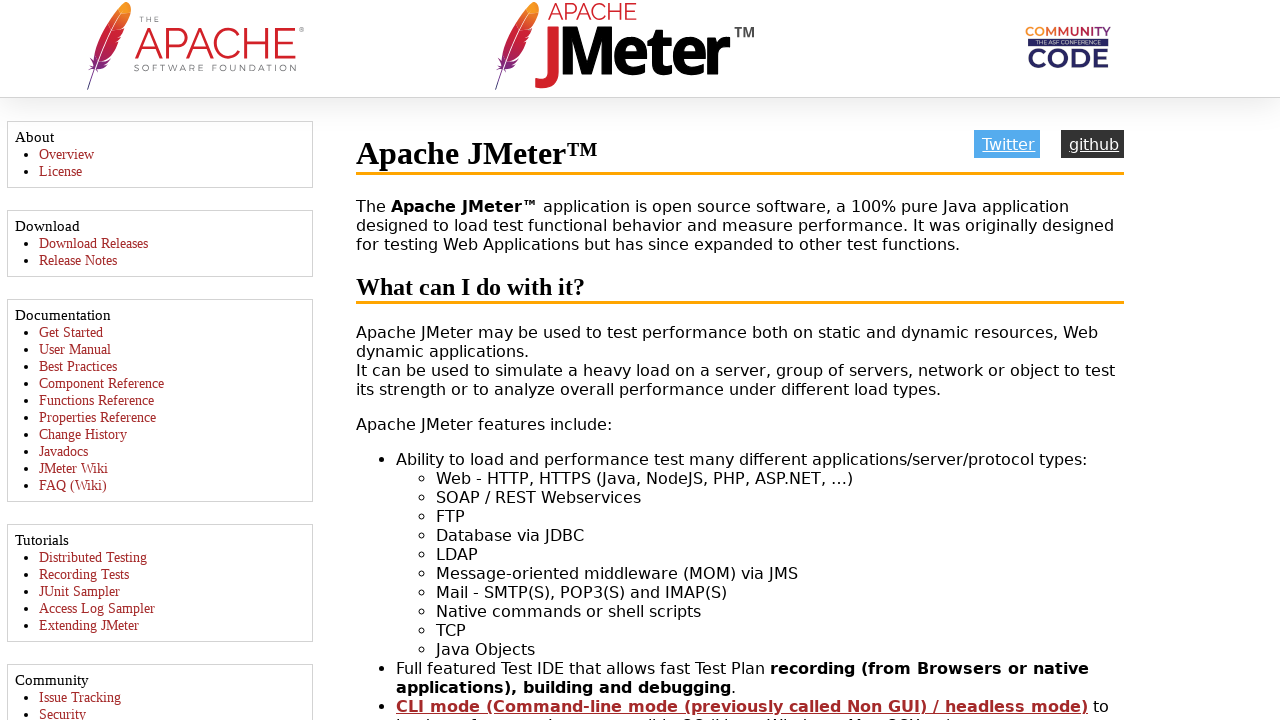

Retrieved page title: Apache JMeter - Apache JMeter™
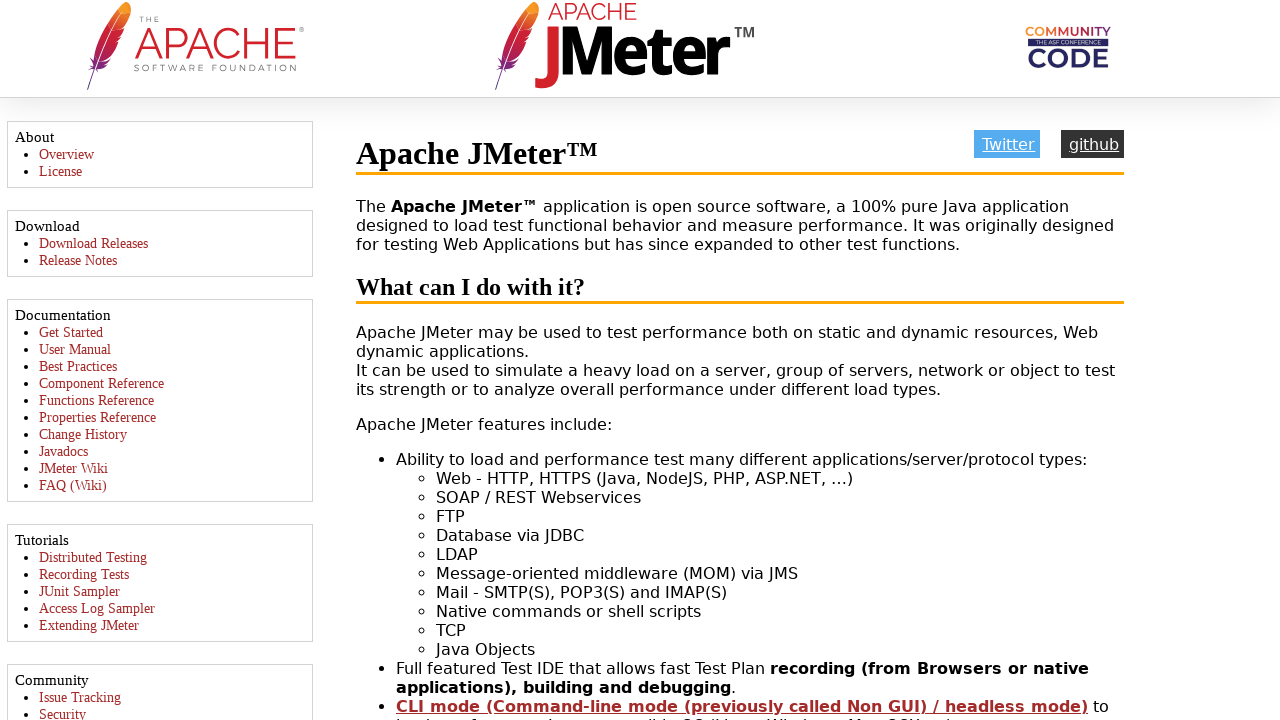

Brought original tab to front
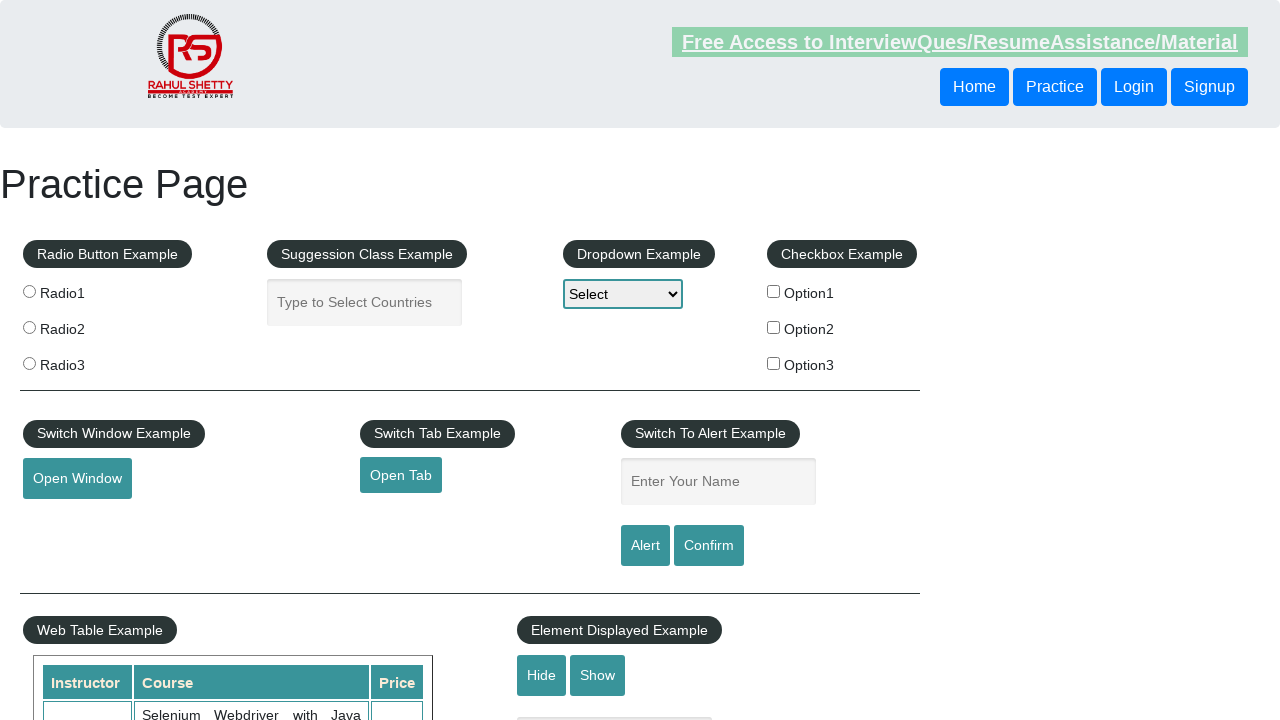

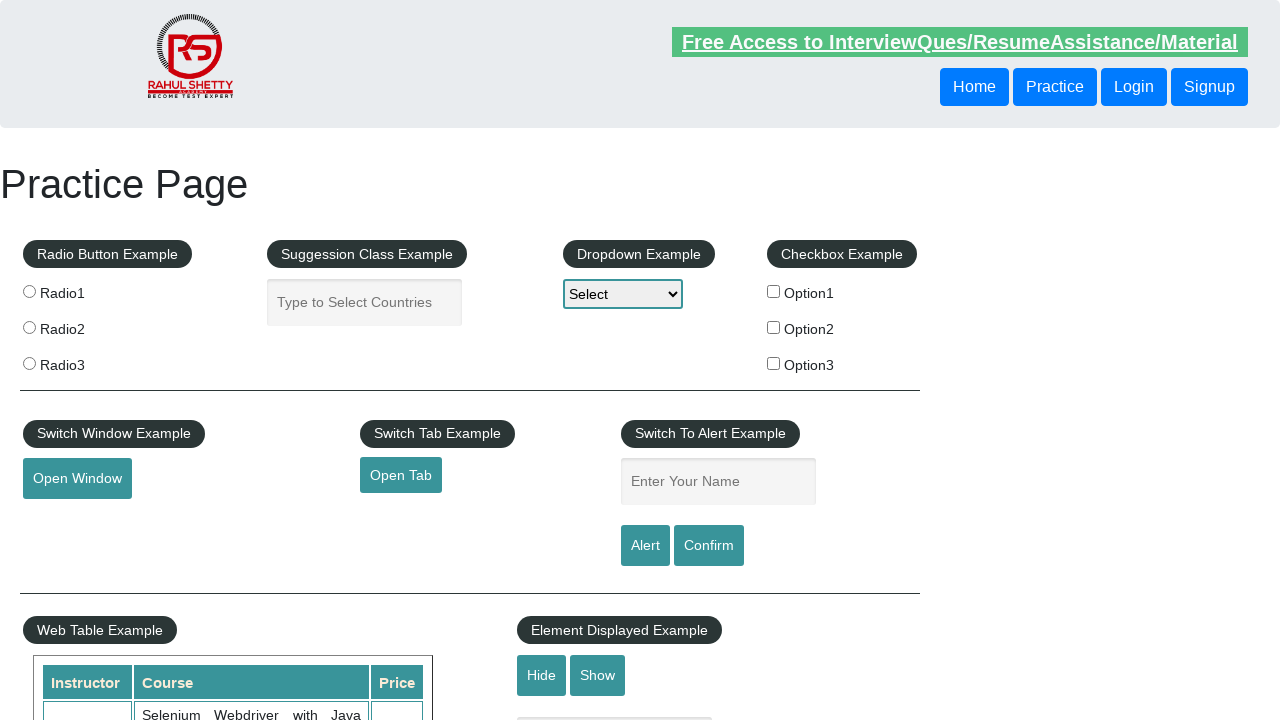